Tests a registration form by filling in first name, last name, and email fields in the first block, then submitting the form and verifying the success message.

Starting URL: http://suninjuly.github.io/registration1.html

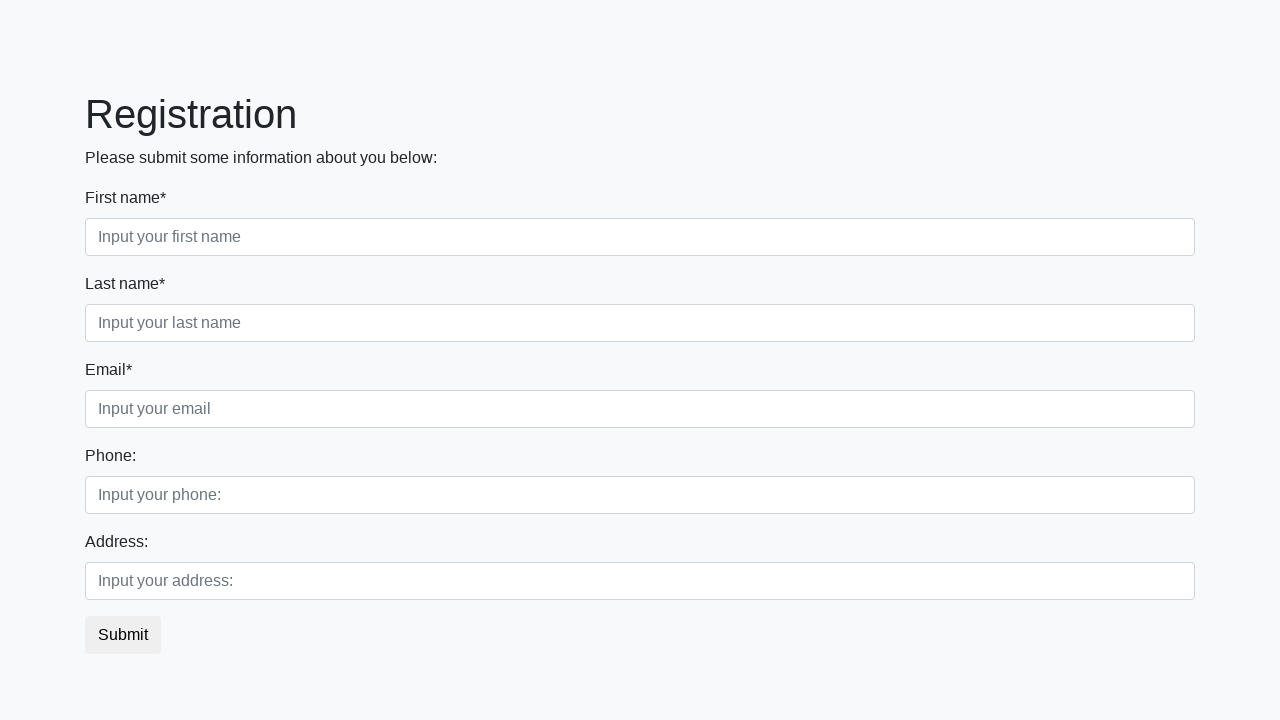

Filled first name field with 'Ivan' on div.first_block > div.form-group.first_class > input
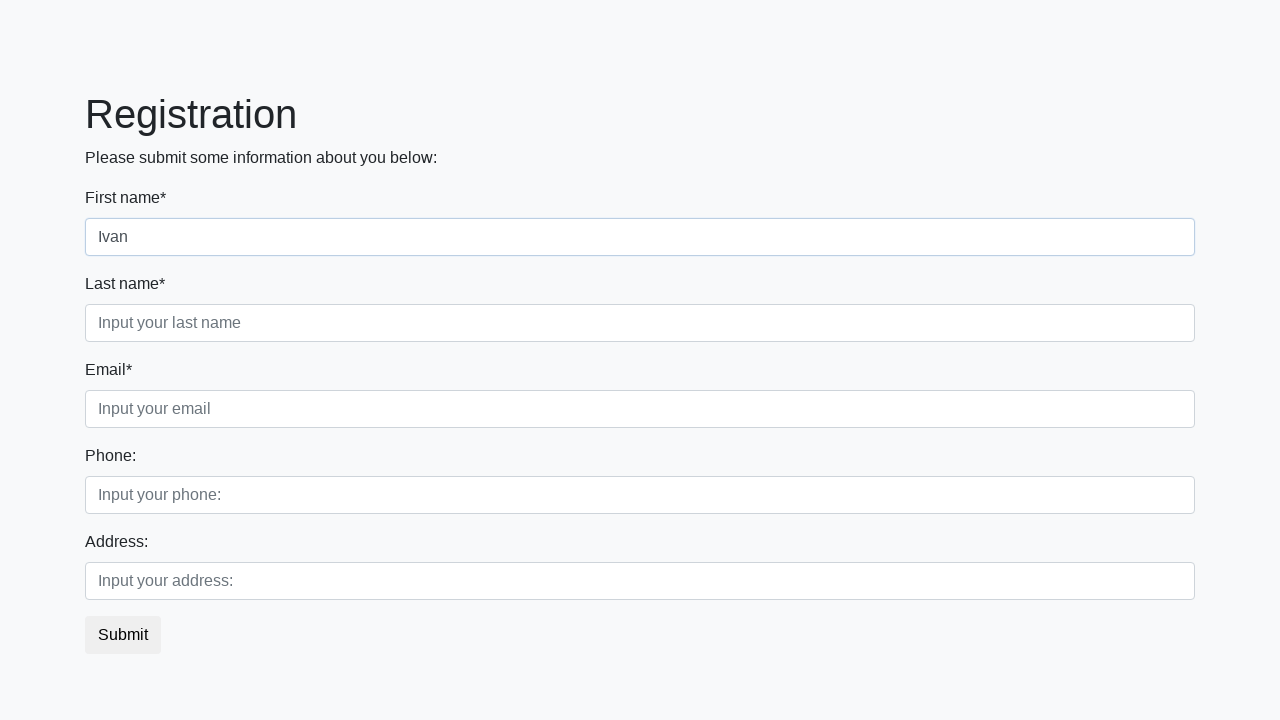

Filled last name field with 'Petrov' on div.first_block > div.form-group.second_class > input
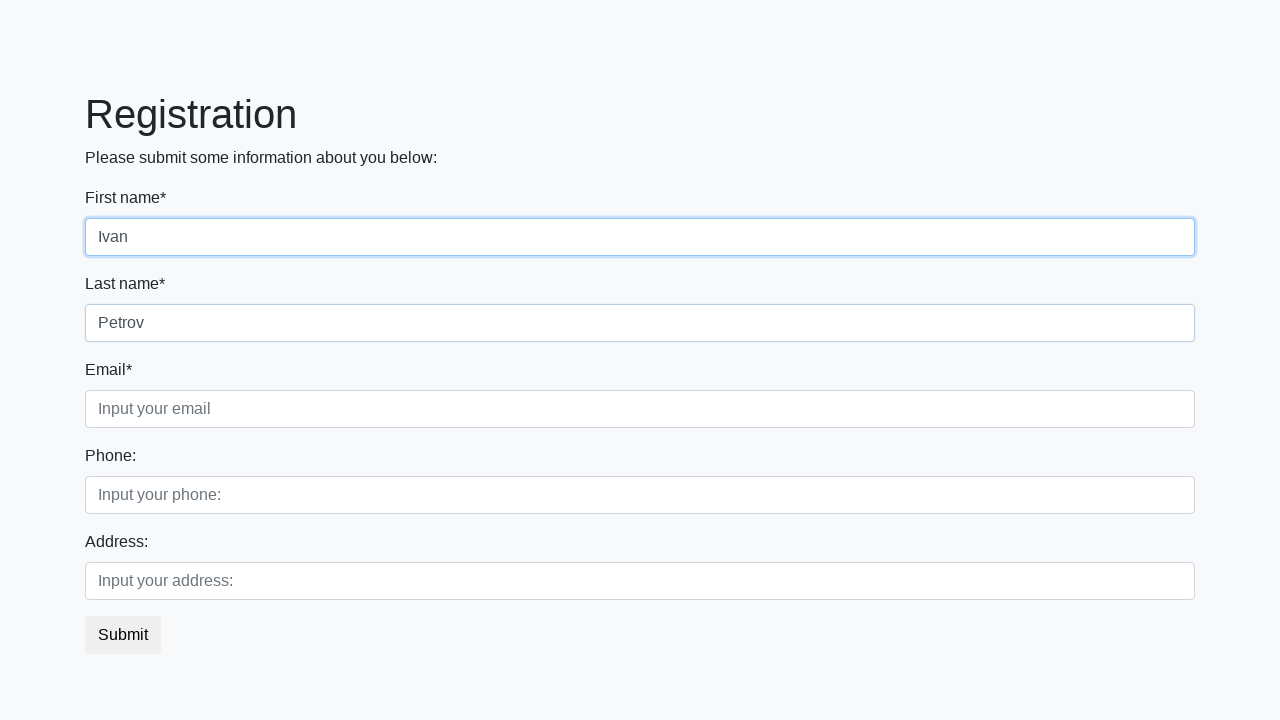

Filled email field with 'mail@mail.ru' on div.first_block > div.form-group.third_class > input
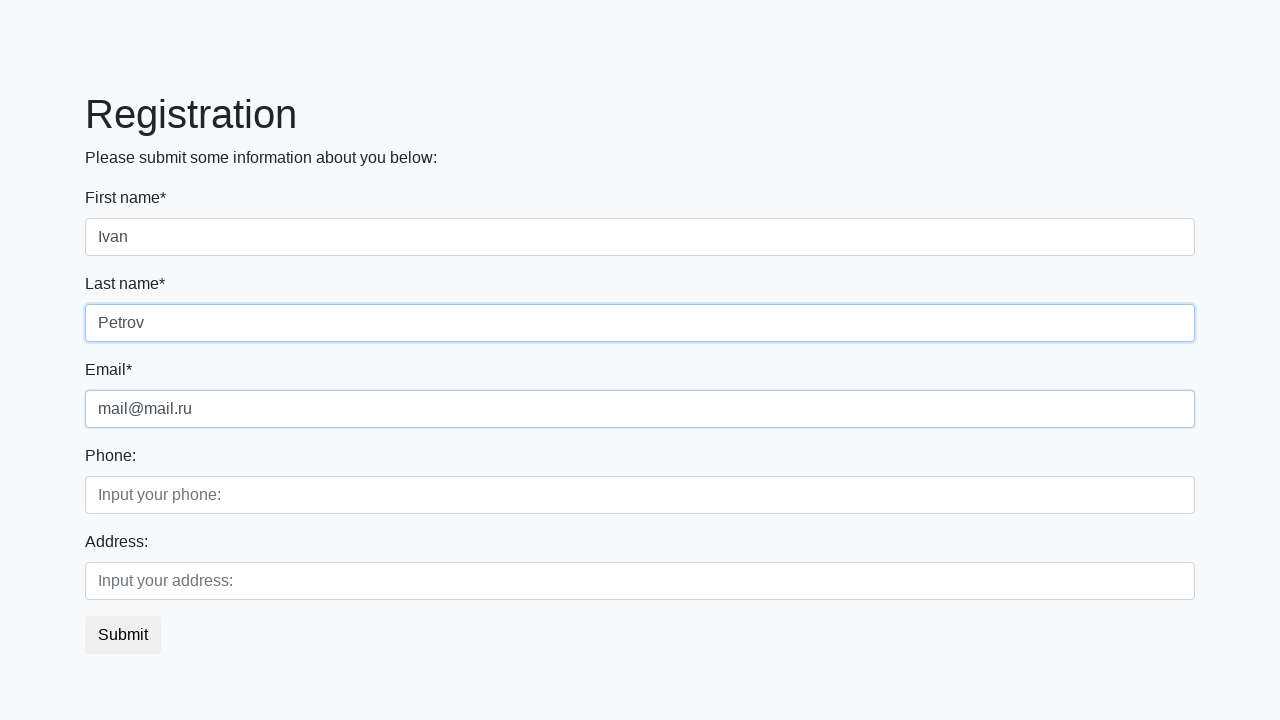

Clicked submit button to register at (123, 635) on button.btn
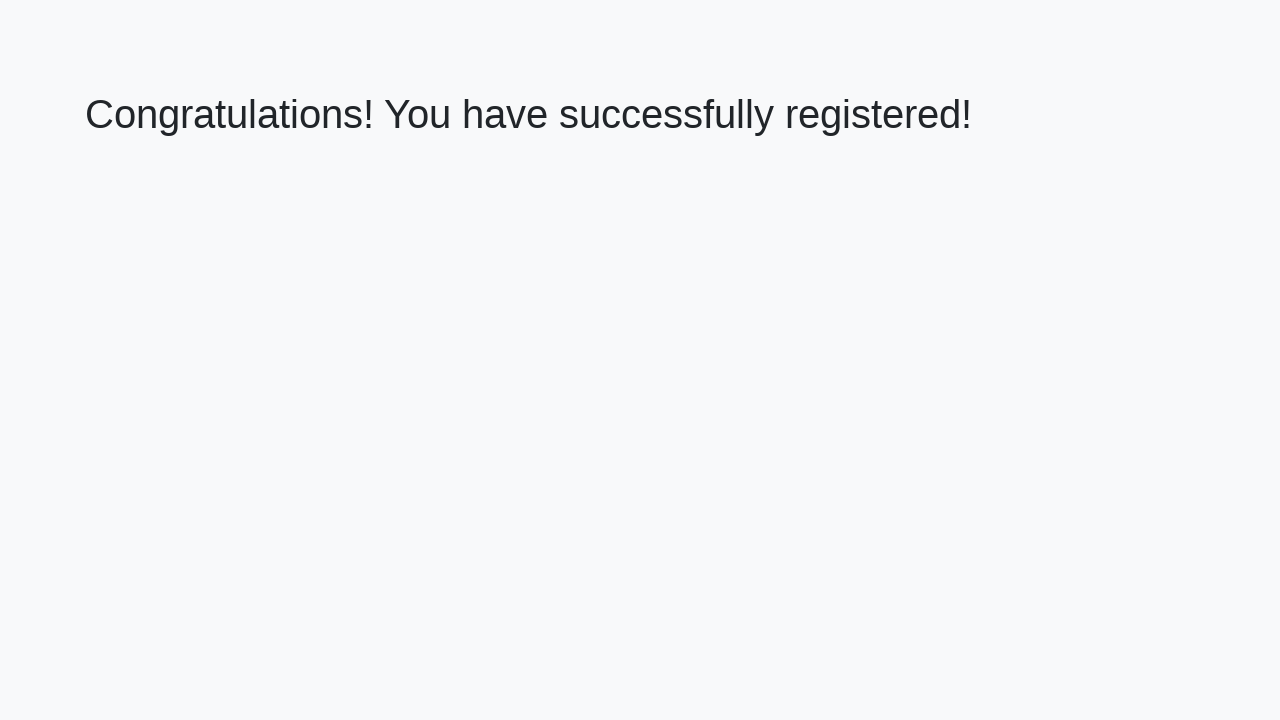

Success message displayed on page
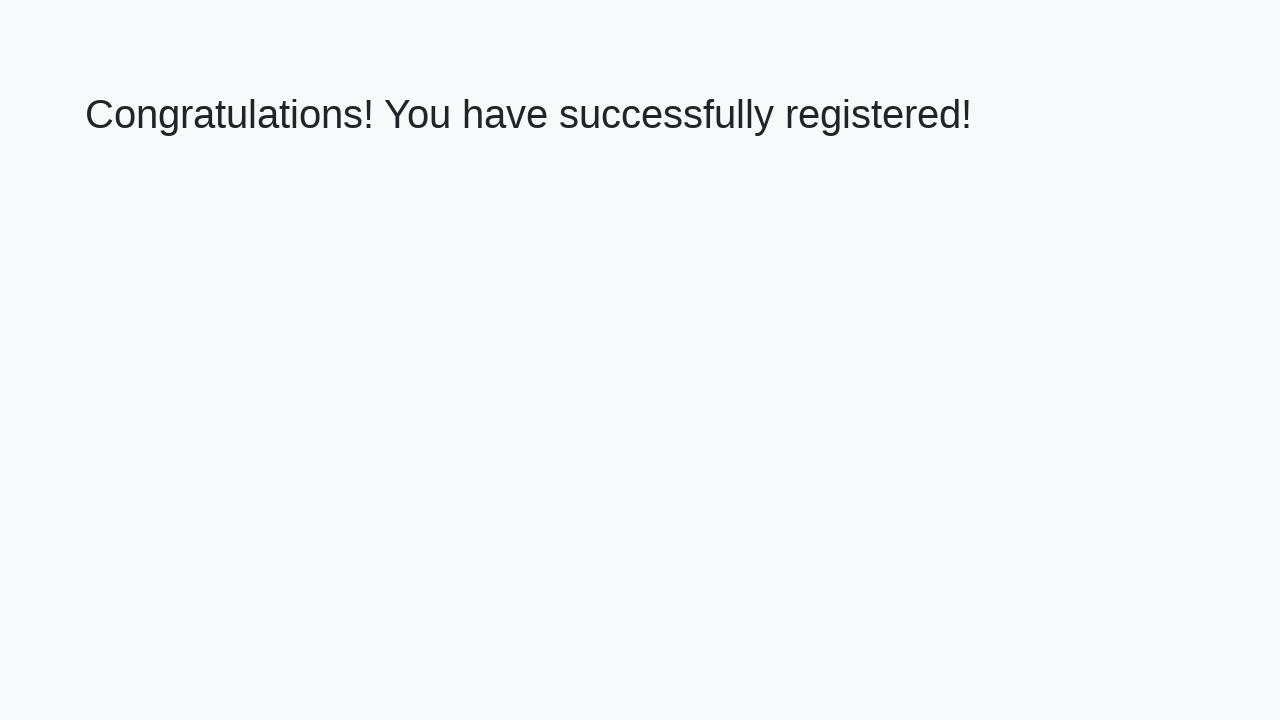

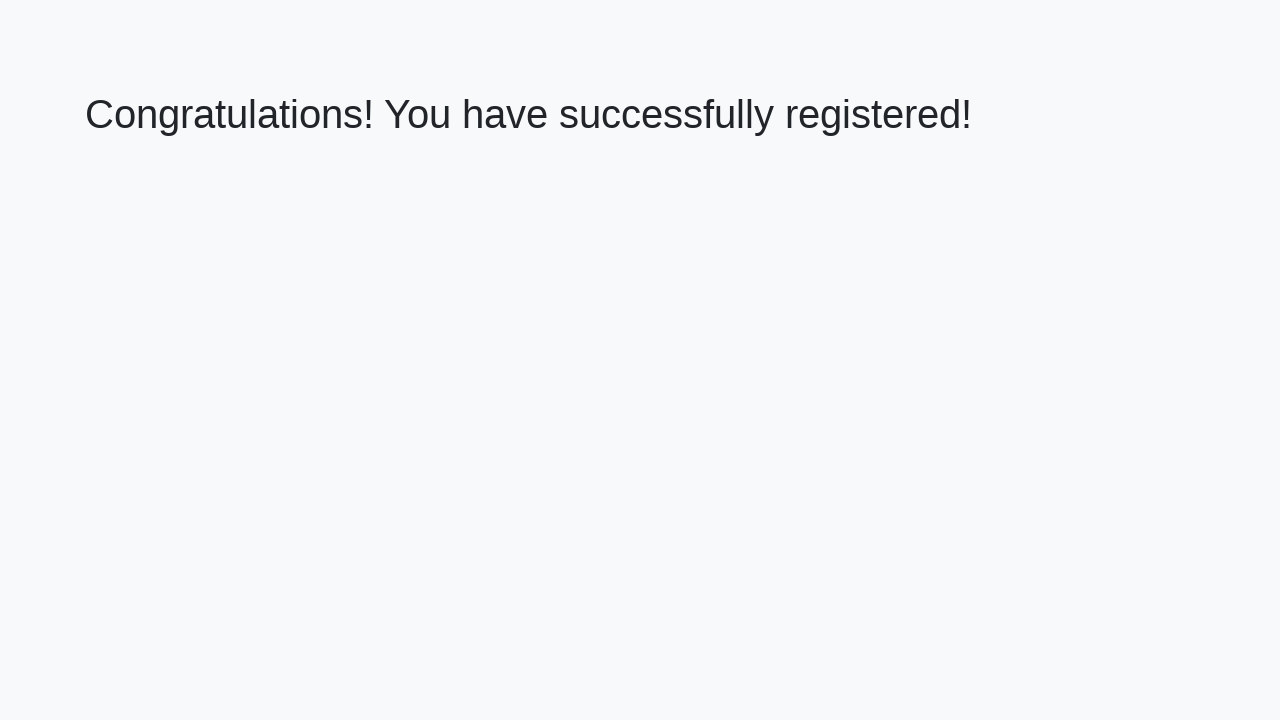